Tests Twitch search functionality by entering a game name in the search field and submitting the search to verify results appear

Starting URL: https://www.twitch.tv

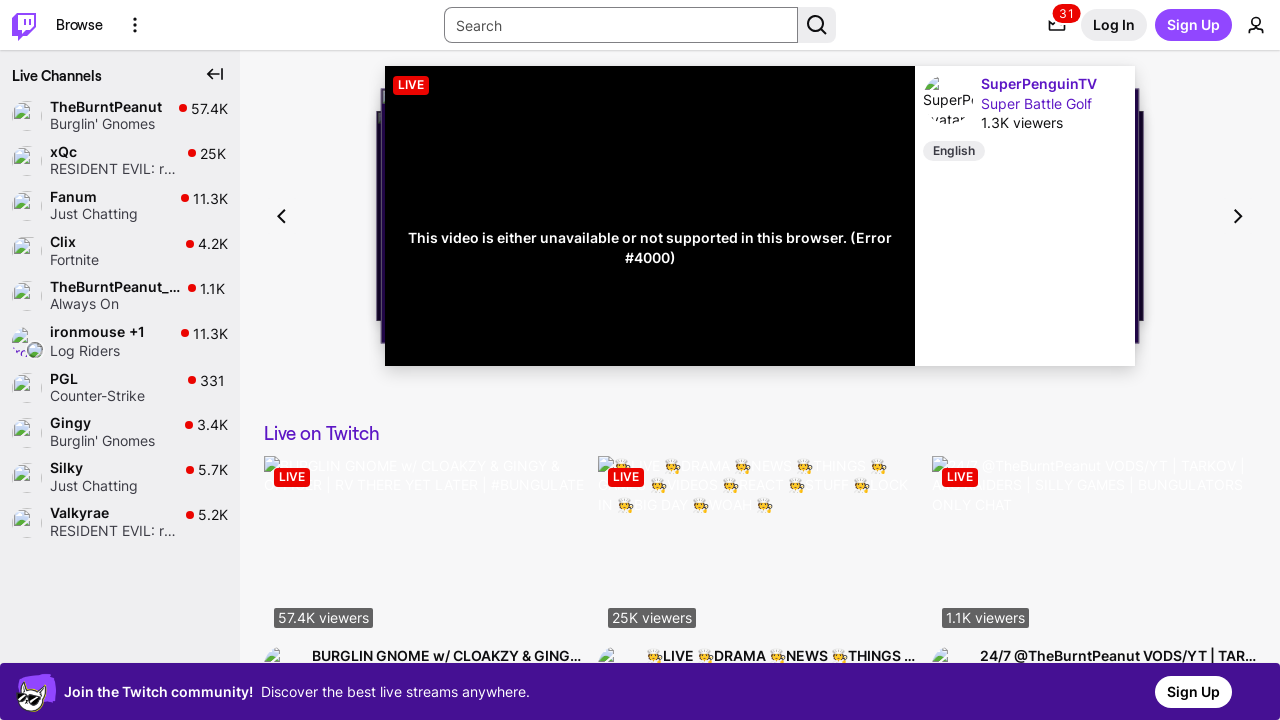

Located search input field on Twitch homepage
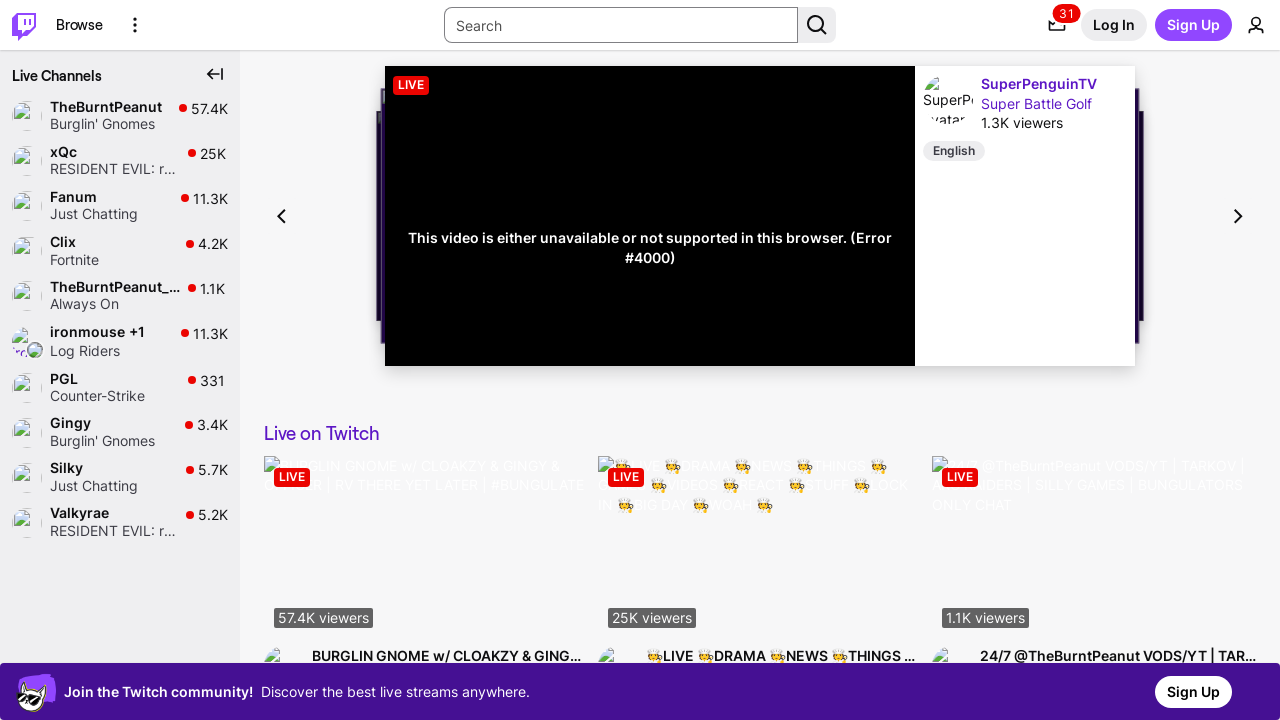

Entered 'League of Legends' into search field
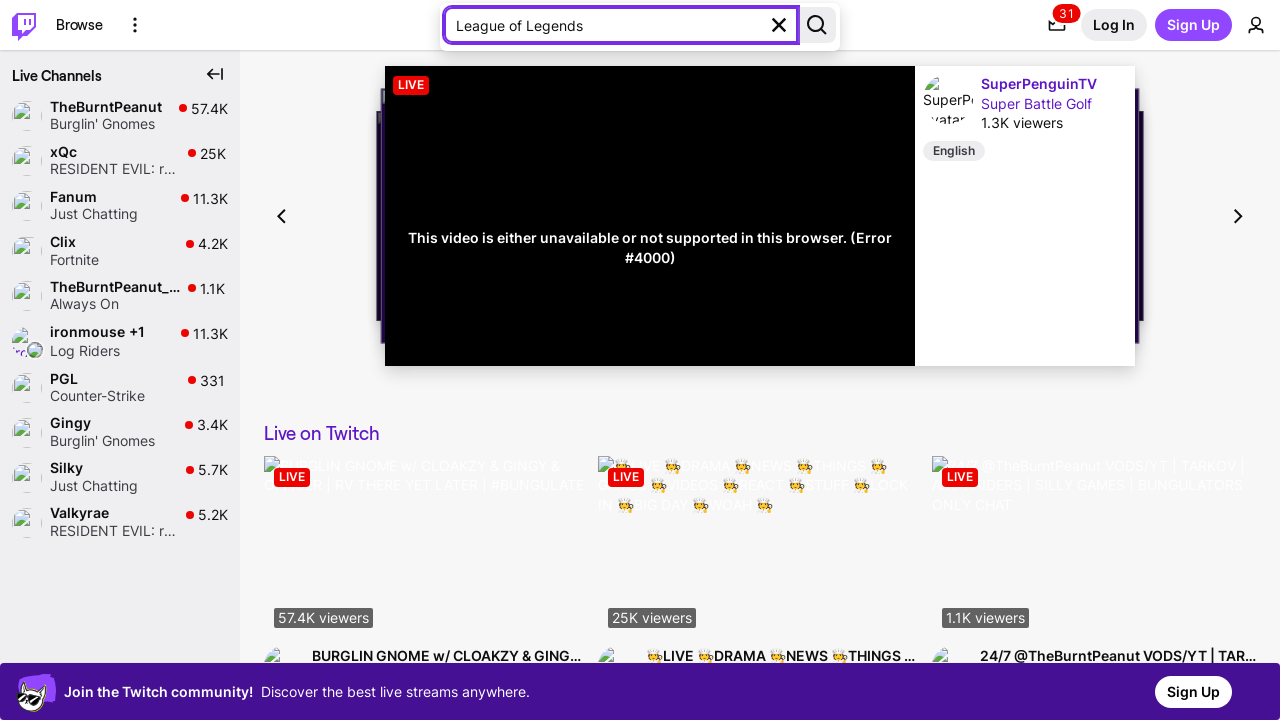

Pressed Enter to submit search
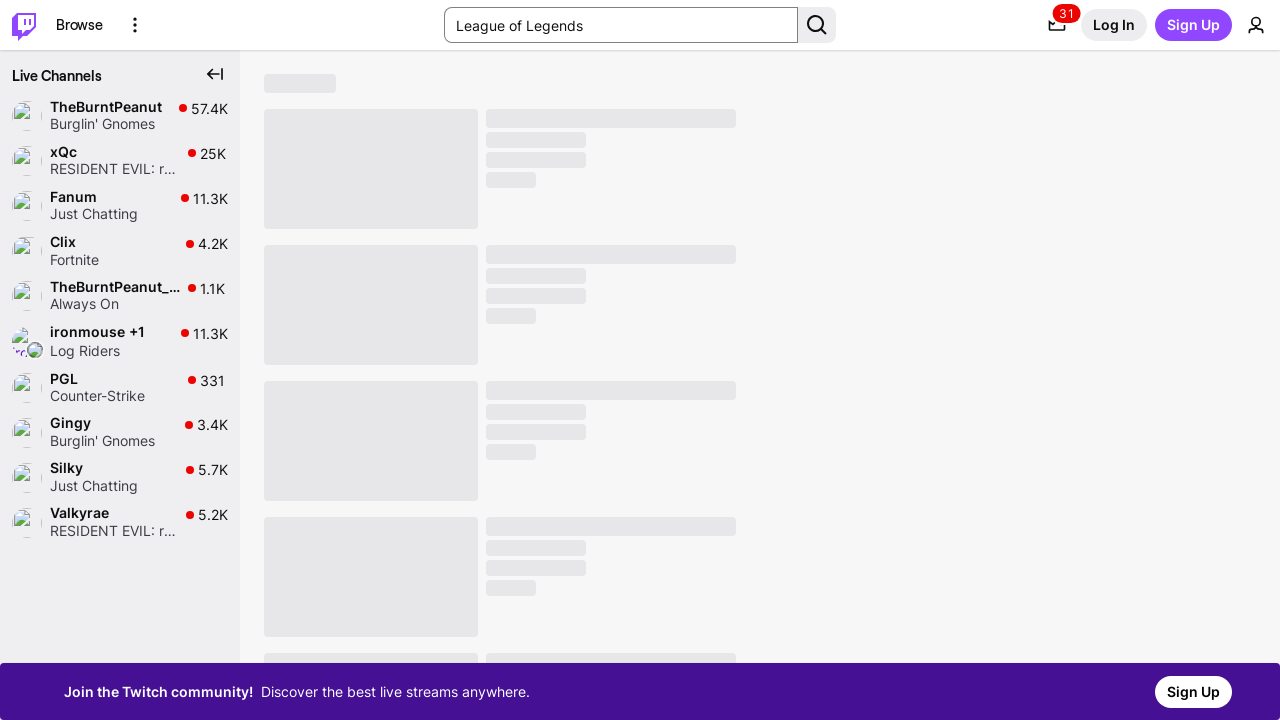

Search results loaded successfully
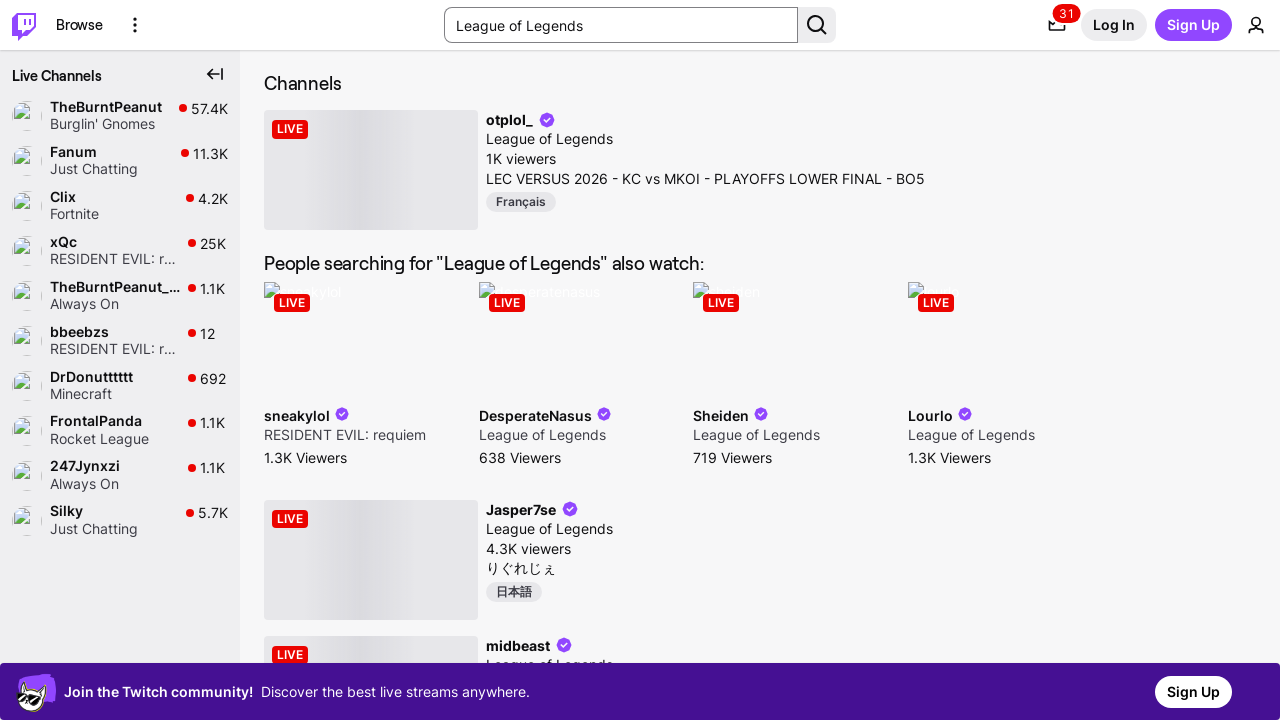

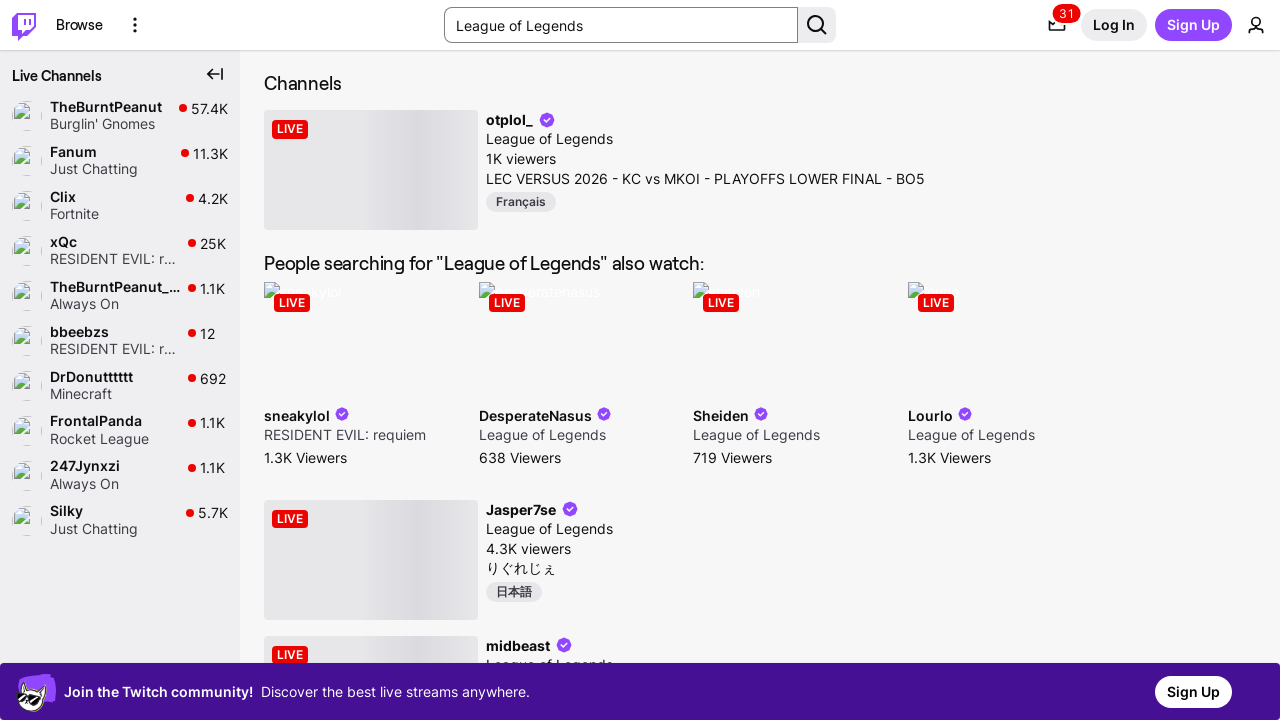